Tests basic navigation on HotelTonight website by clicking the "Go" button and then clicking a span element

Starting URL: https://www.hoteltonight.com/

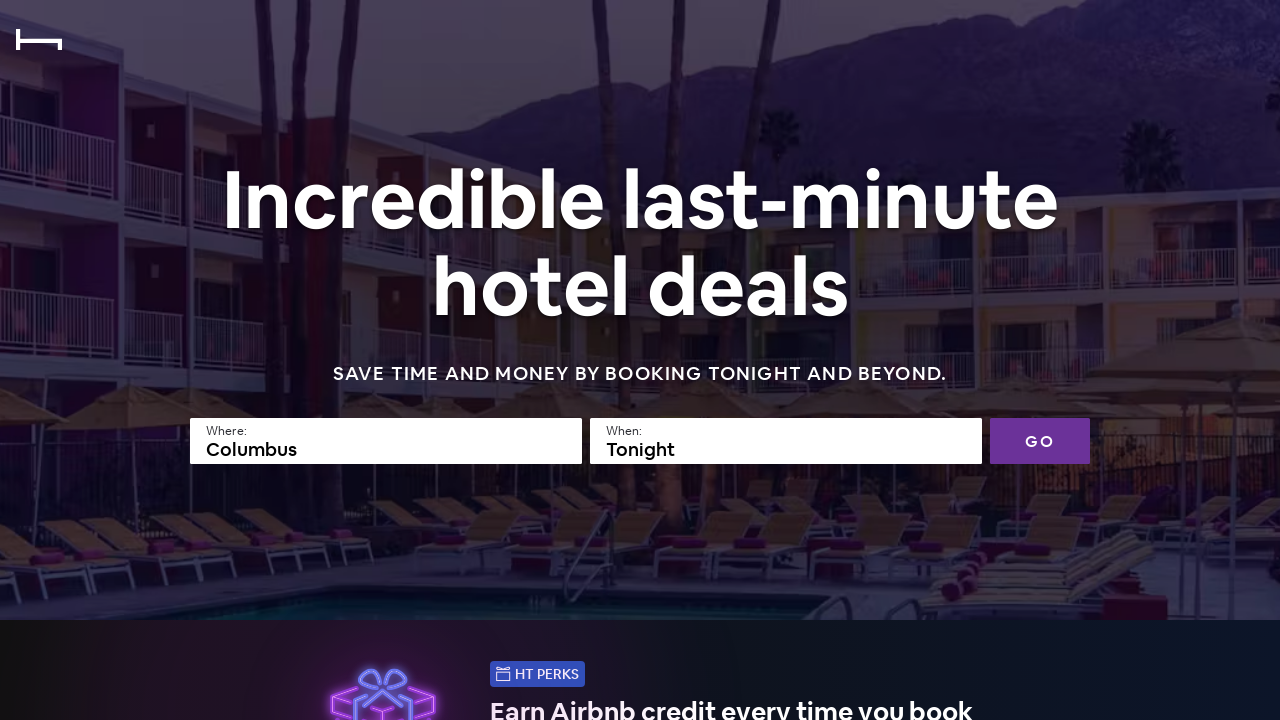

Clicked the 'Go' button on HotelTonight homepage at (1040, 441) on text="Go"
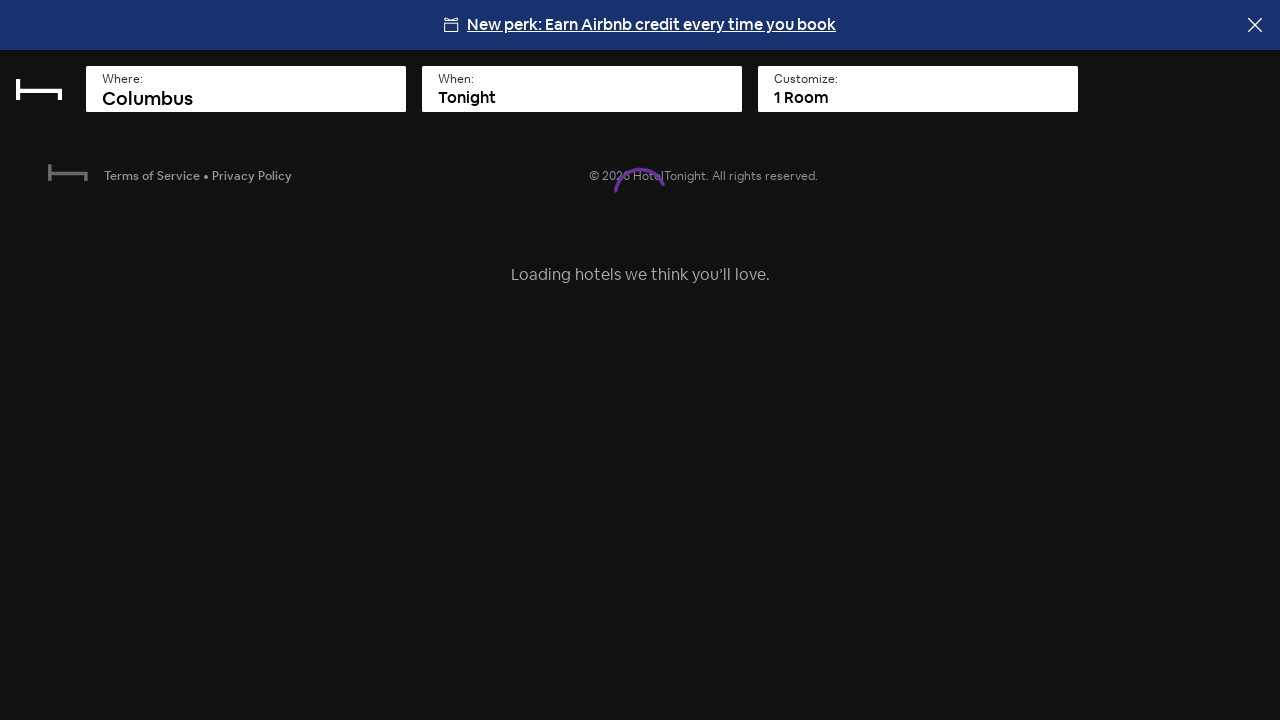

Clicked a span element at (640, 25) on xpath=//span
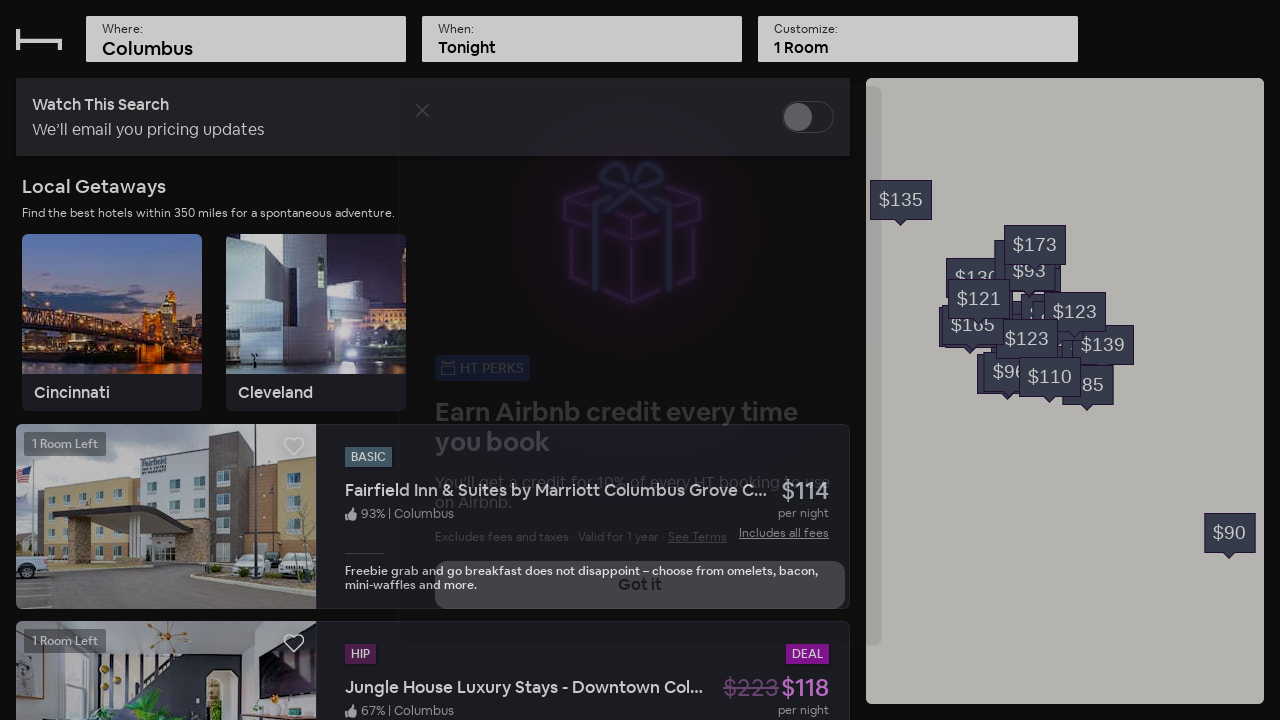

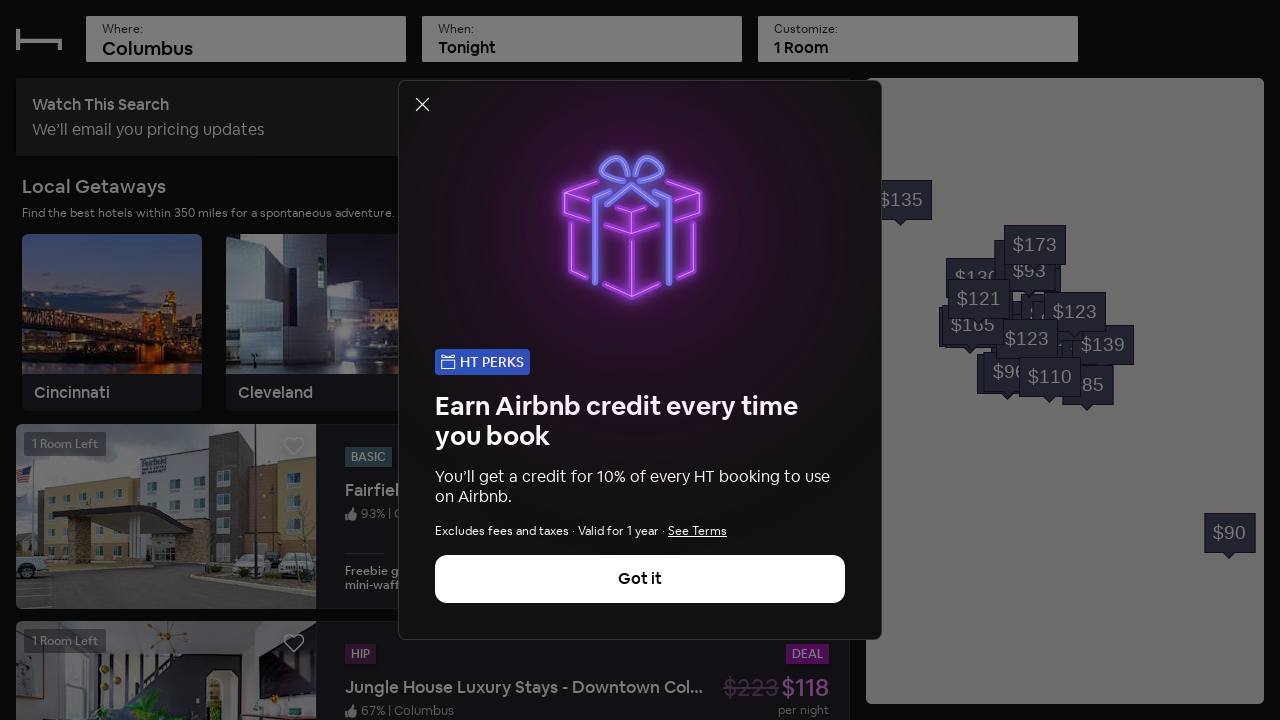